Tests prompt dialog handling by clicking a prompt button, entering a name in the prompt, and verifying the response text

Starting URL: https://testautomationpractice.blogspot.com/

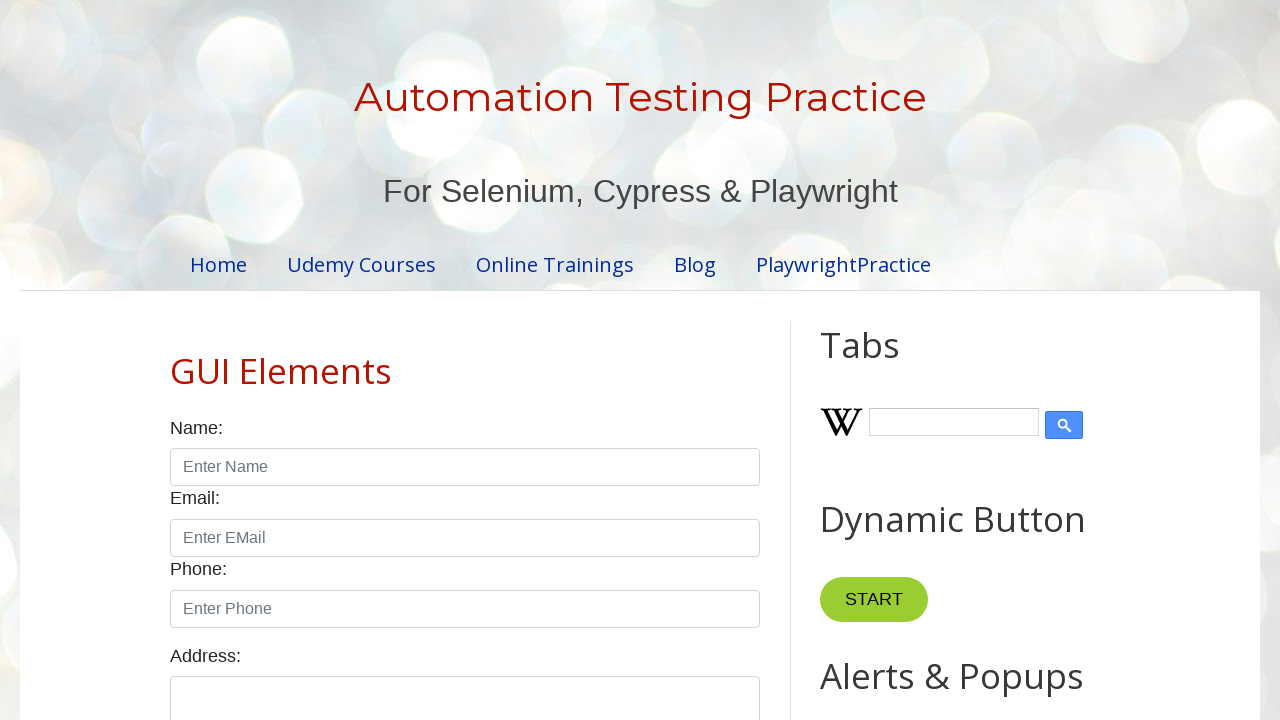

Set up dialog handler to accept prompt dialog with name 'Marcus'
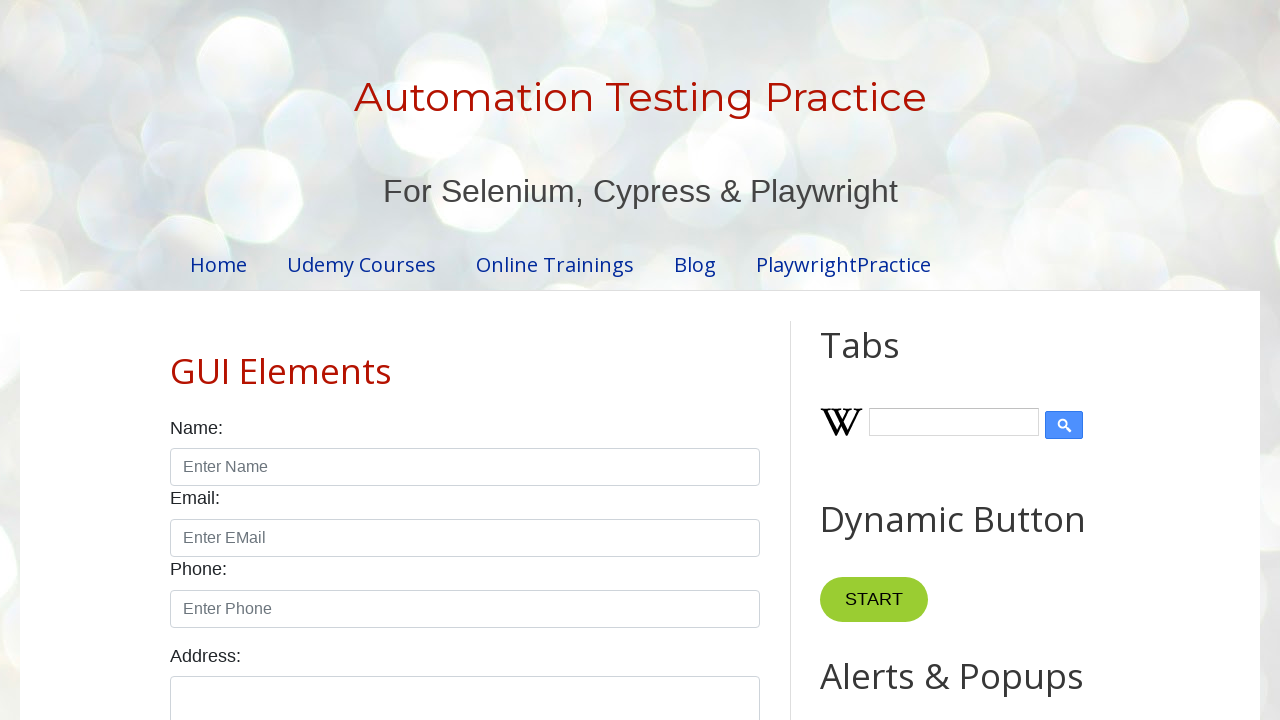

Clicked prompt button to trigger prompt dialog at (890, 360) on xpath=//*[@id="promptBtn"]
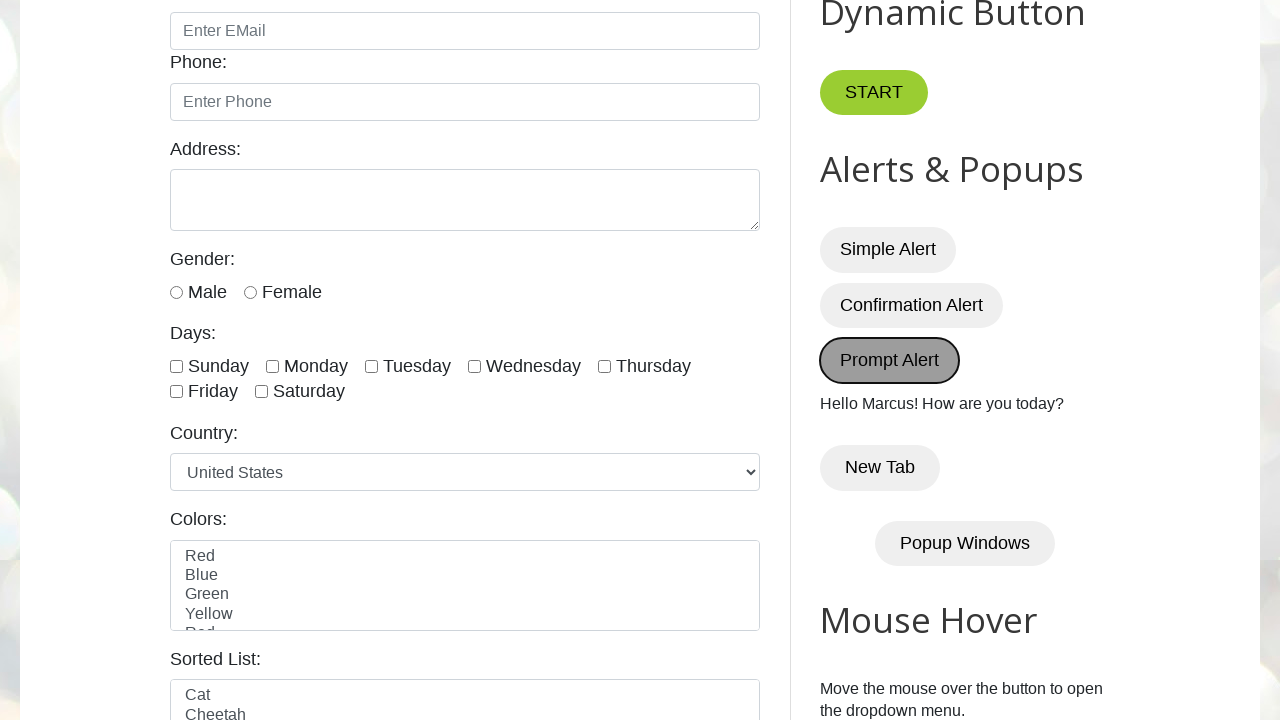

Prompt dialog result appeared on page
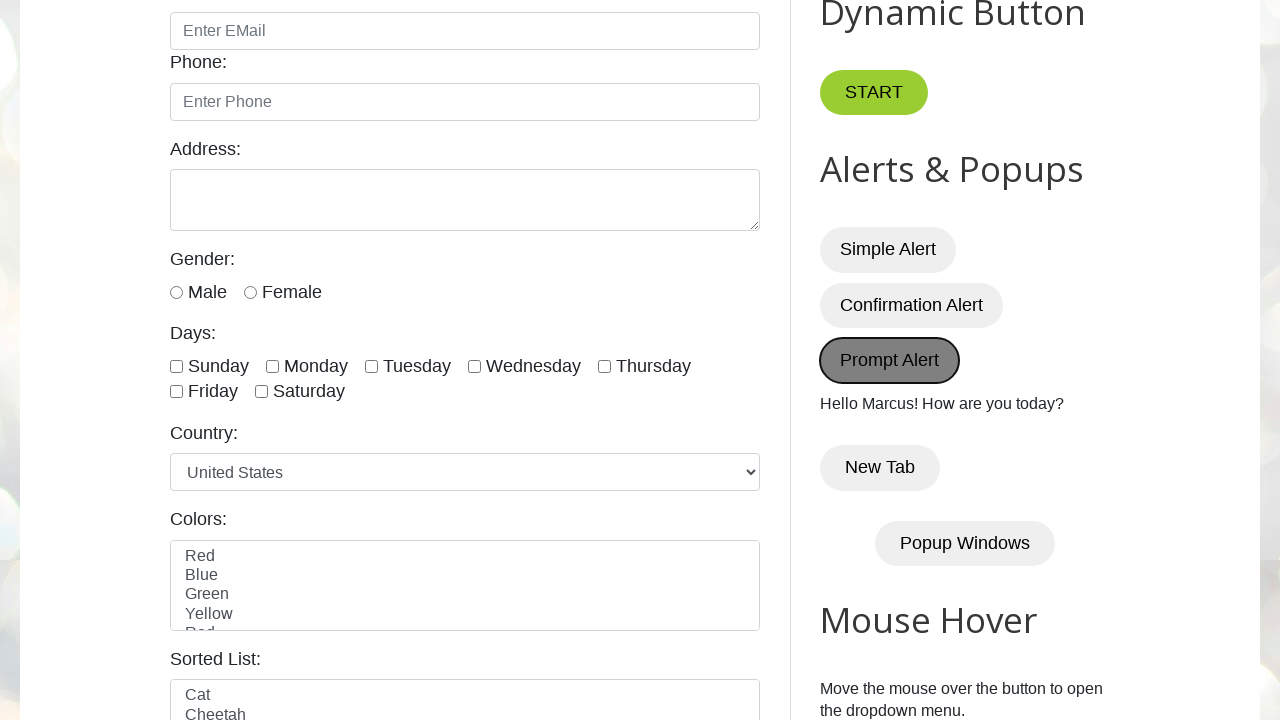

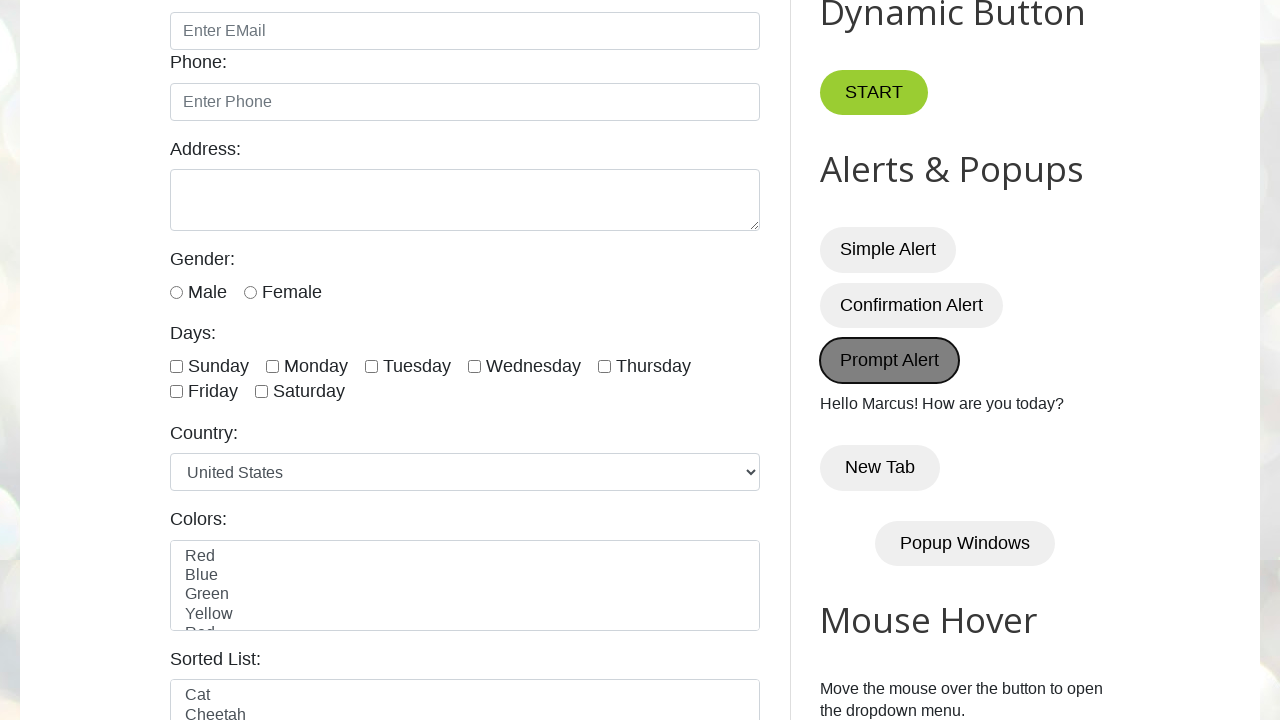